Tests Confirm Alert functionality by clicking the Confirm Alert button and dismissing it with Cancel

Starting URL: https://v1.training-support.net/selenium/javascript-alerts

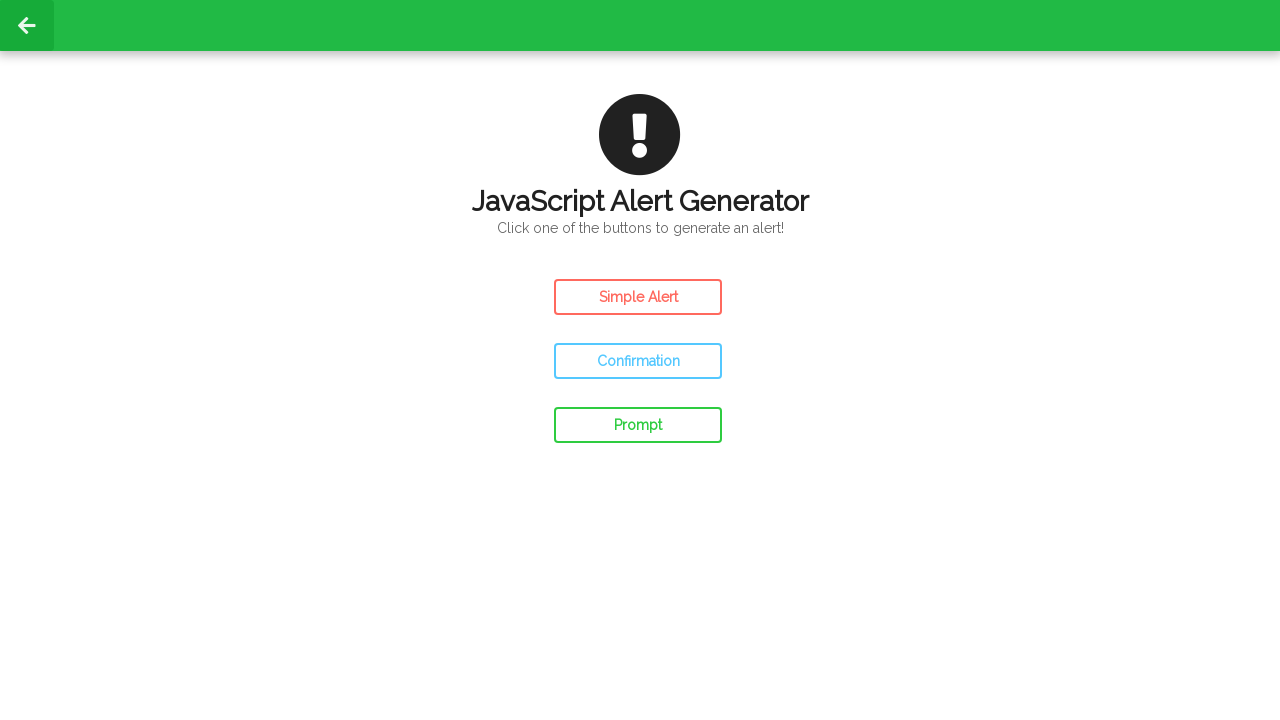

Set up dialog handler to dismiss confirm dialog
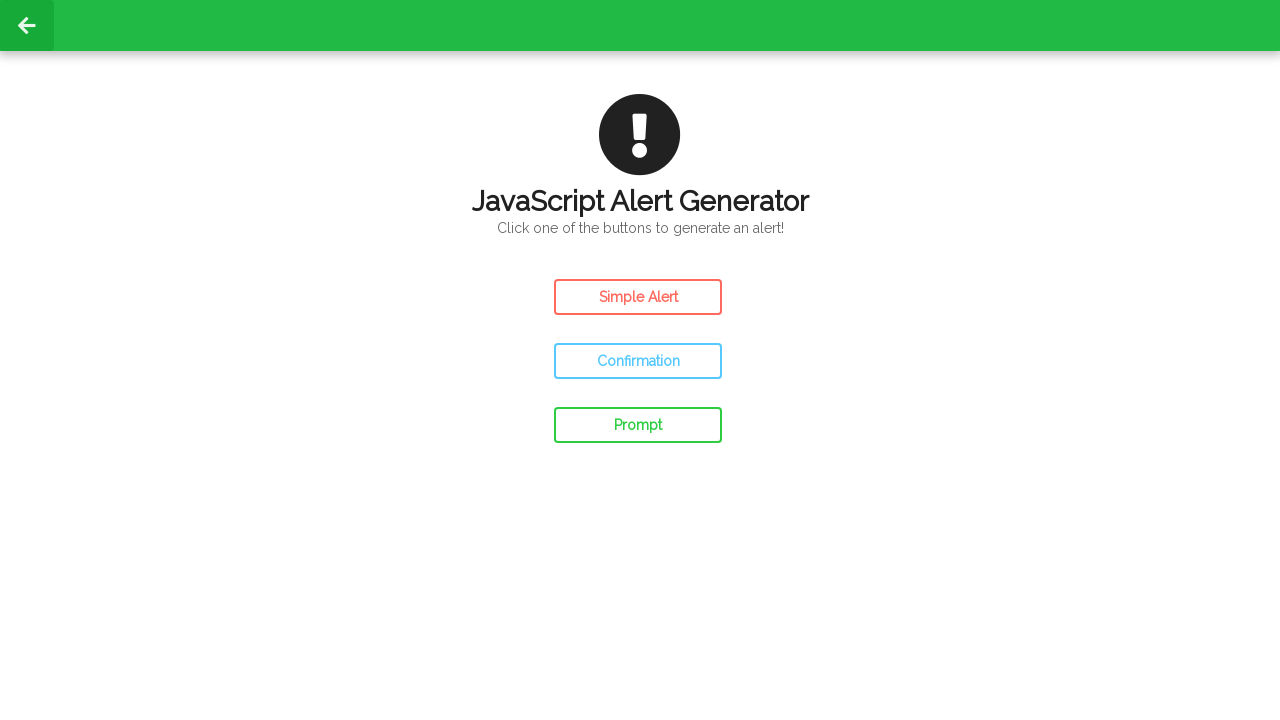

Clicked the Confirm Alert button at (638, 361) on #confirm
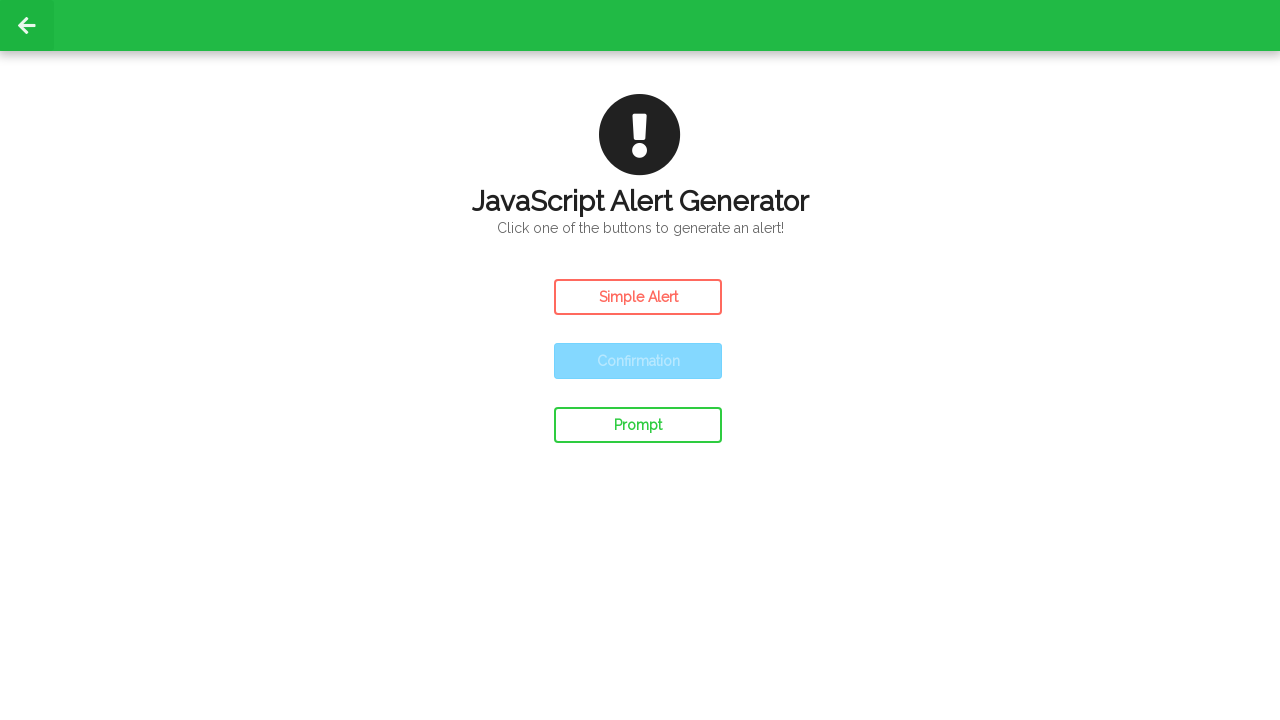

Waited for dialog to be dismissed with Cancel
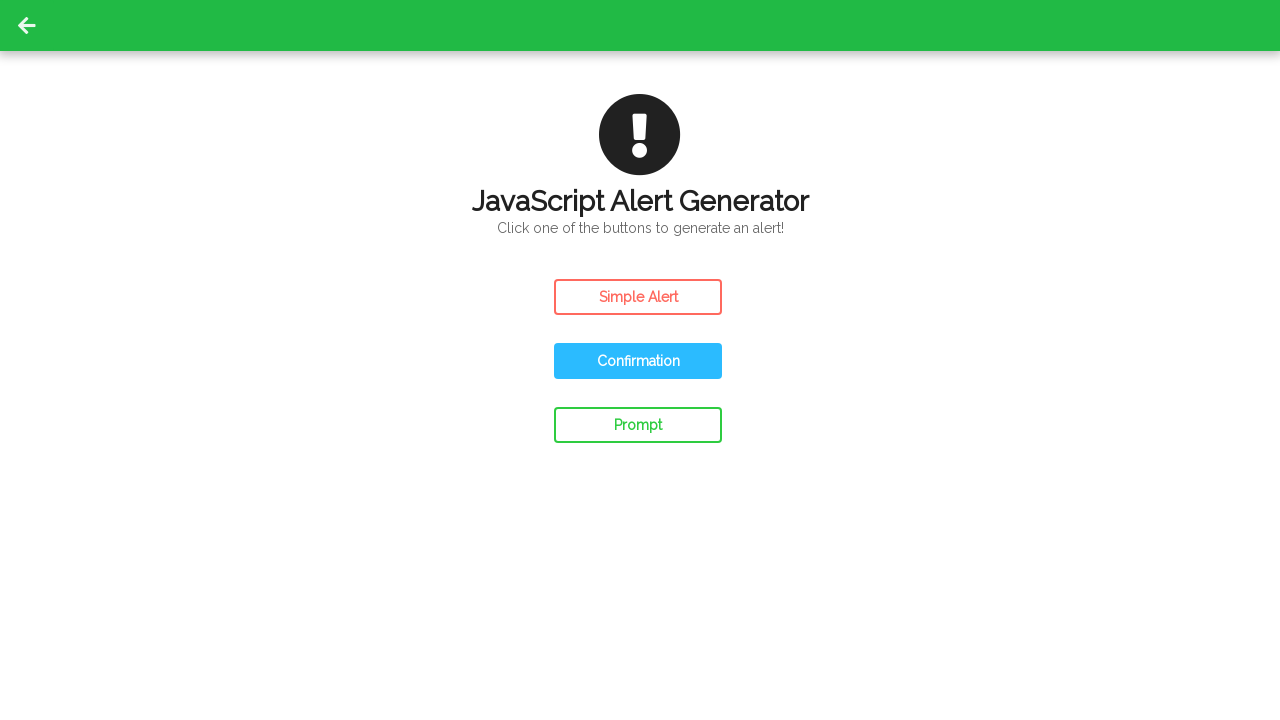

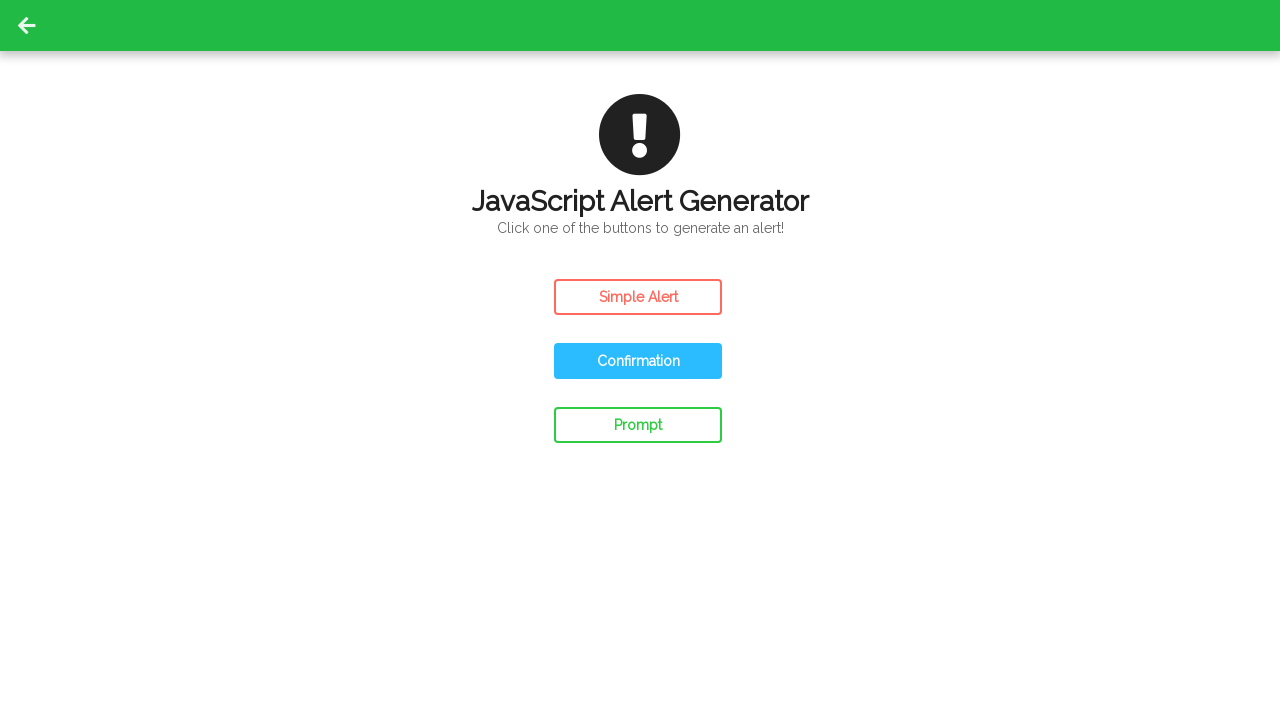